Launches browser in maximized mode, navigates to HDFC website and verifies the page loads successfully

Starting URL: https://www.hdfc.com

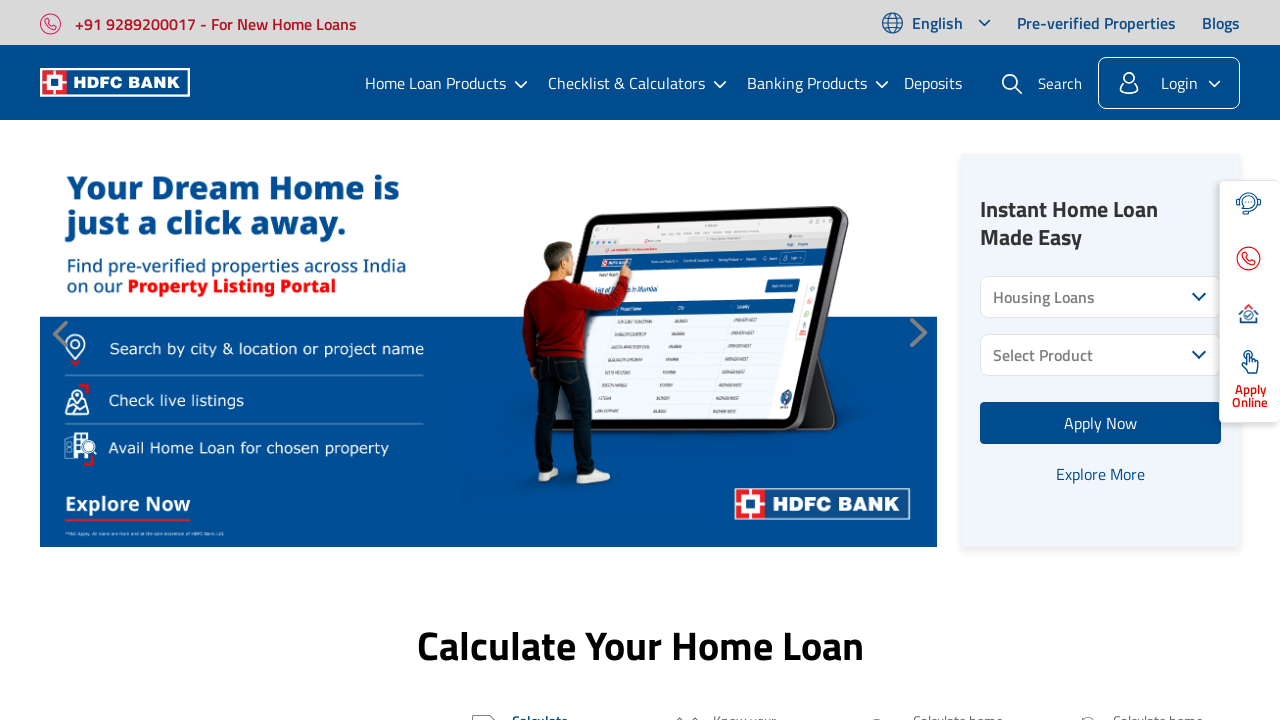

Waited for page DOM content to load completely
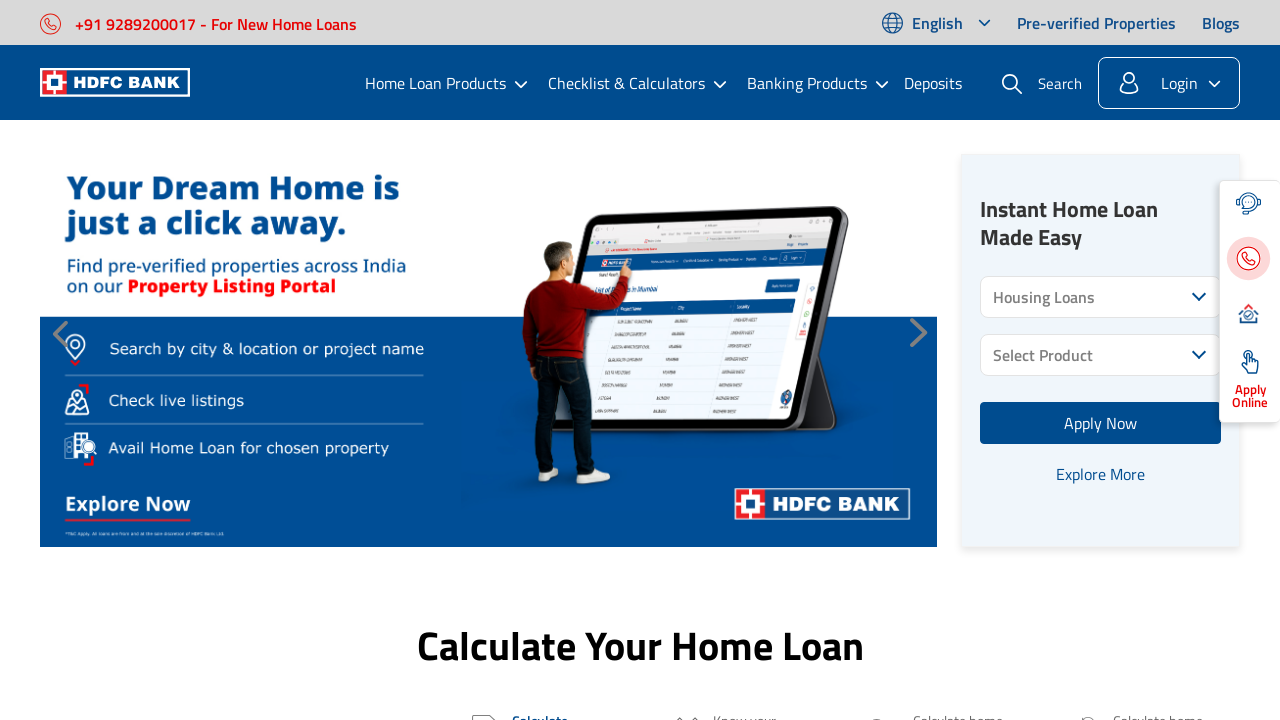

Verified HDFC website page loaded successfully - body element is visible
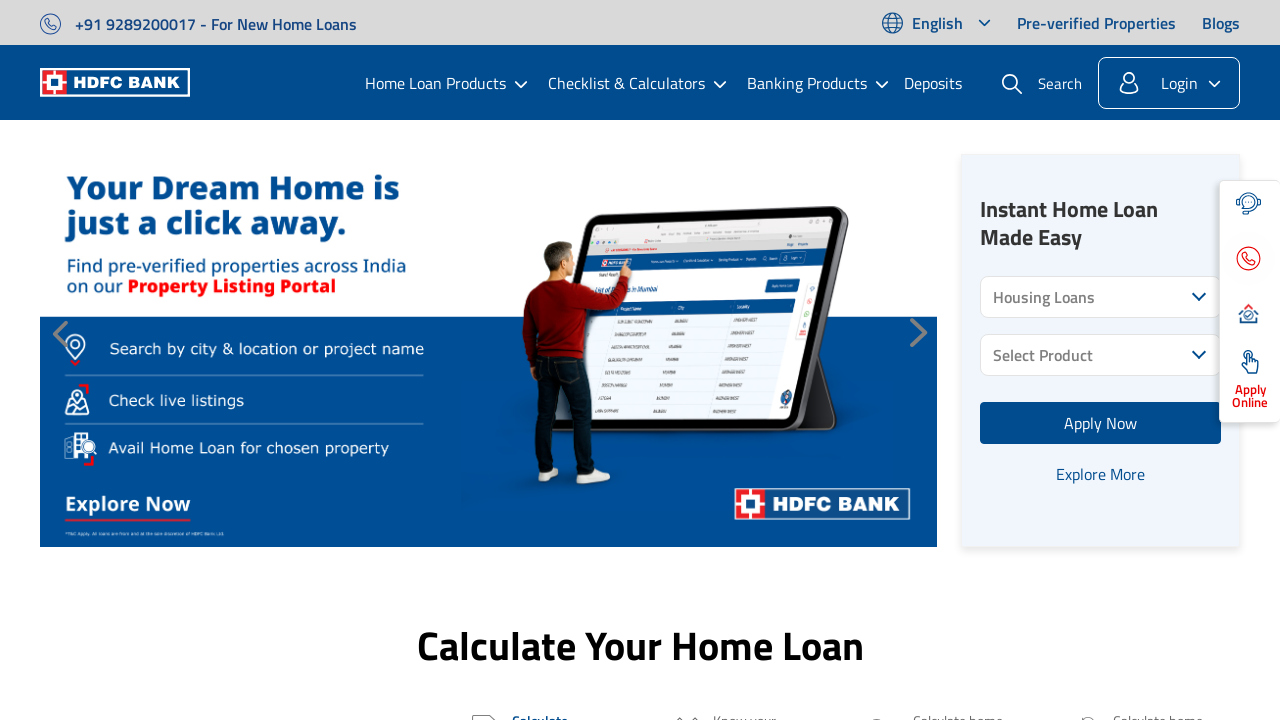

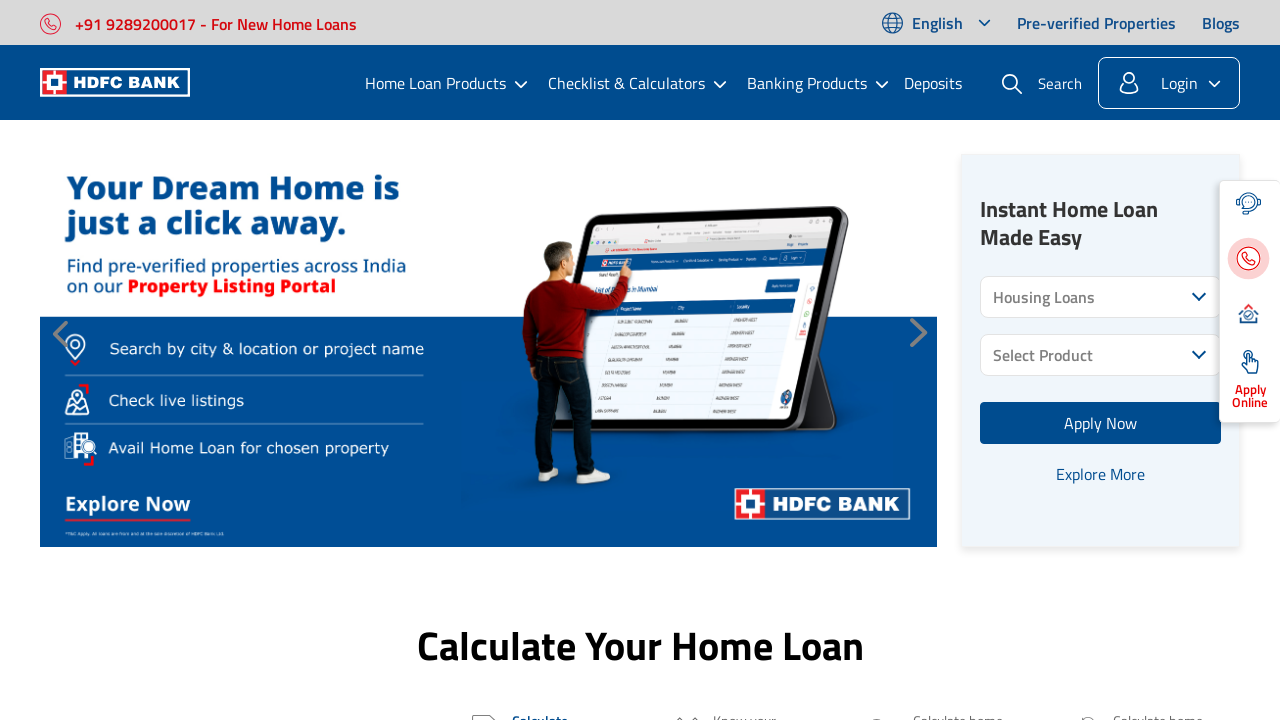